Tests correct square root calculation for a perfect square (64) and verifies the alert displays the correct result

Starting URL: https://kristinek.github.io/site/tasks/enter_a_number

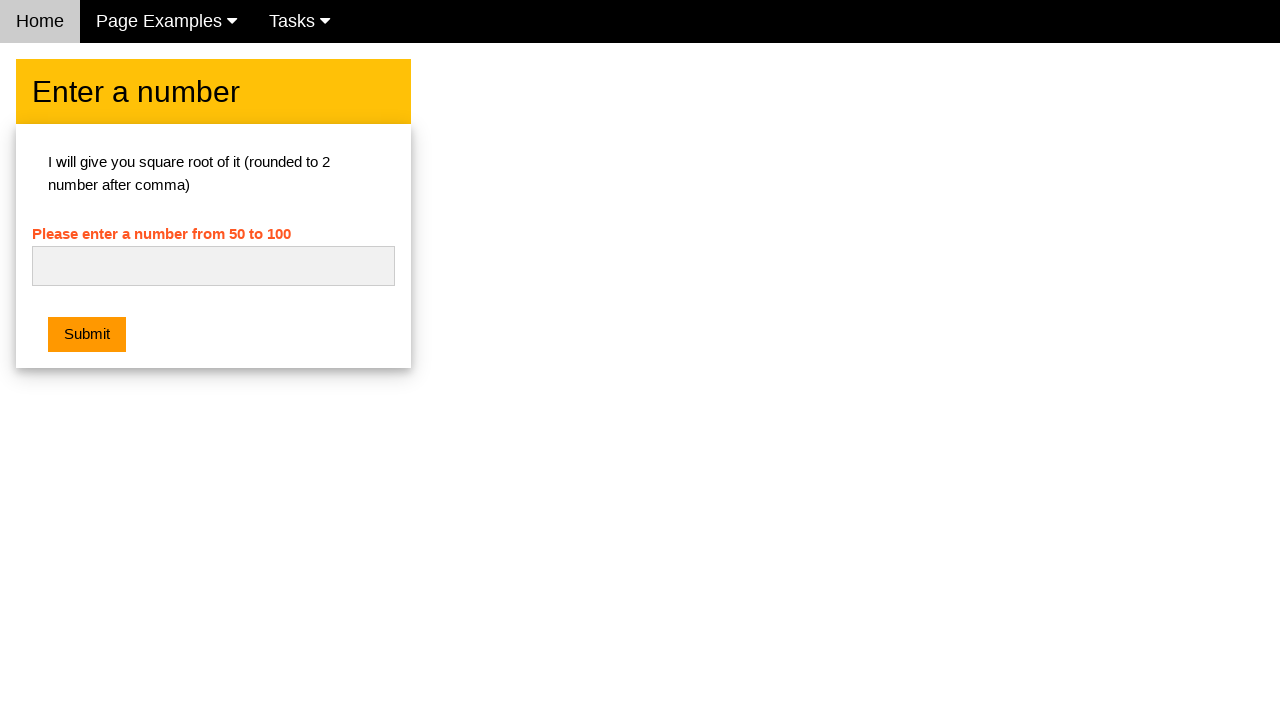

Filled input field with perfect square number 64 on #numb
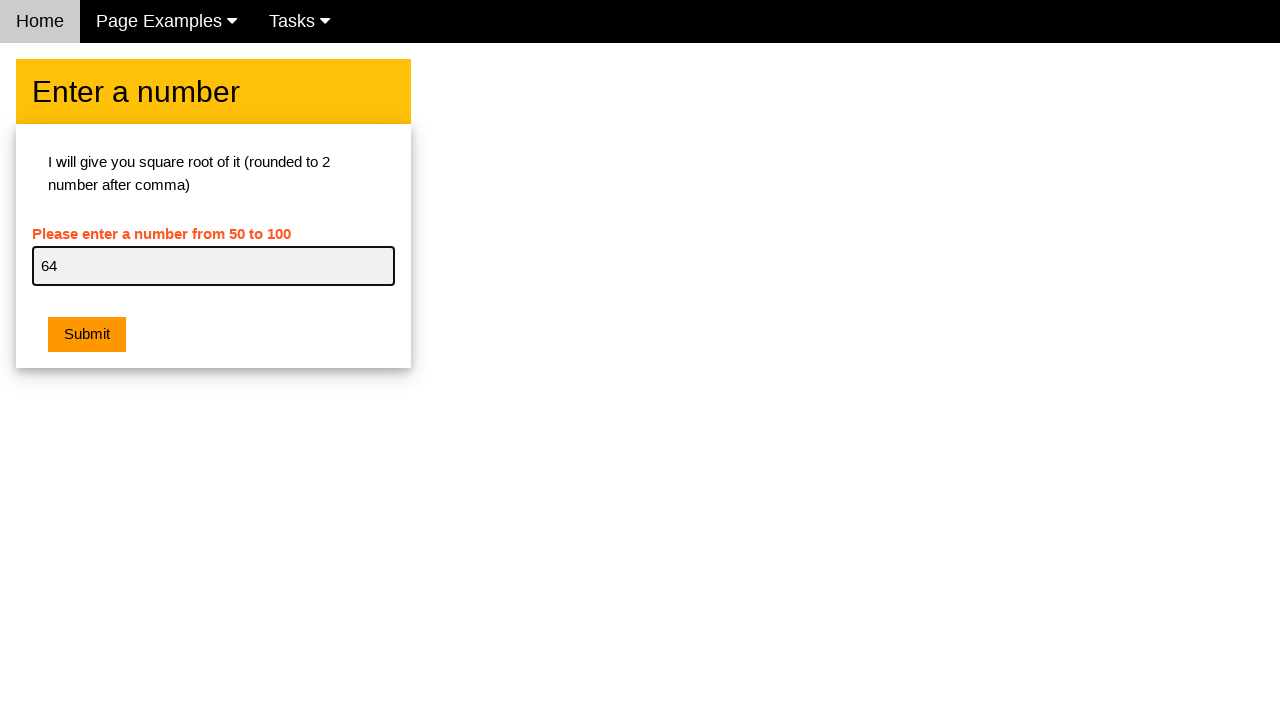

Clicked Submit button to calculate square root at (87, 335) on xpath=//button[text()='Submit']
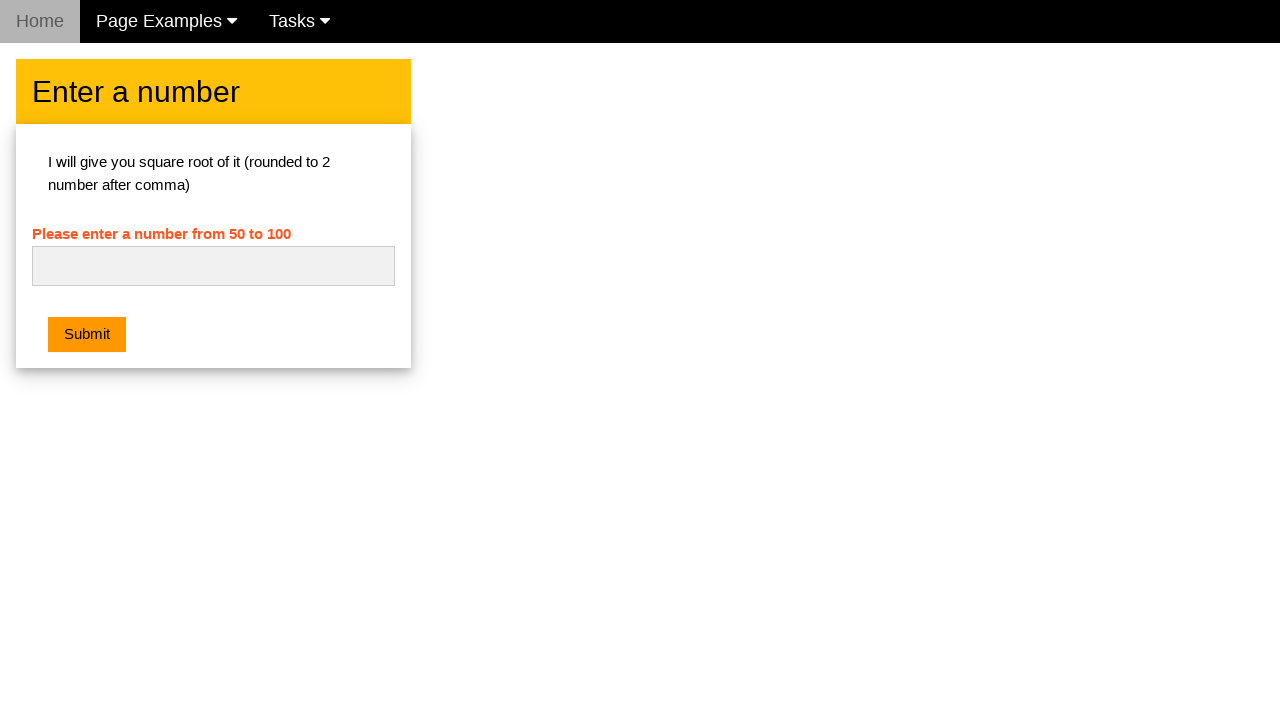

Set up dialog handler to accept alert with result
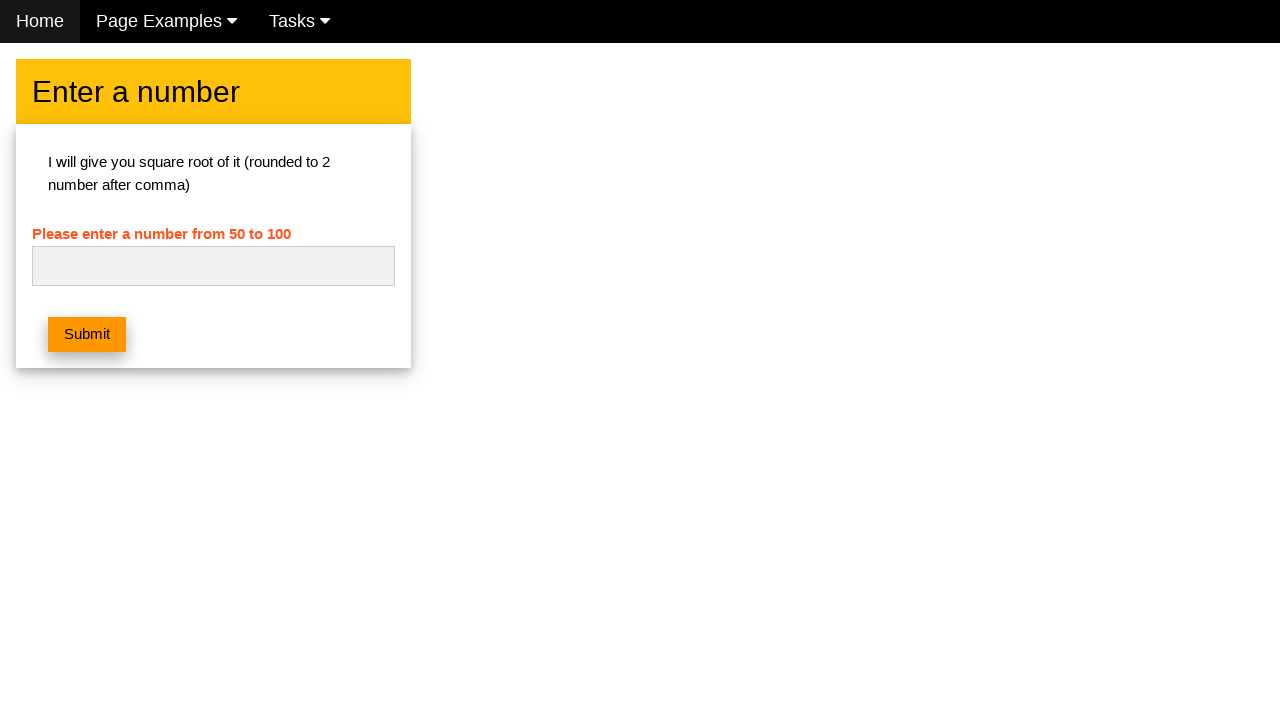

Verified input field was cleared after successful square root calculation
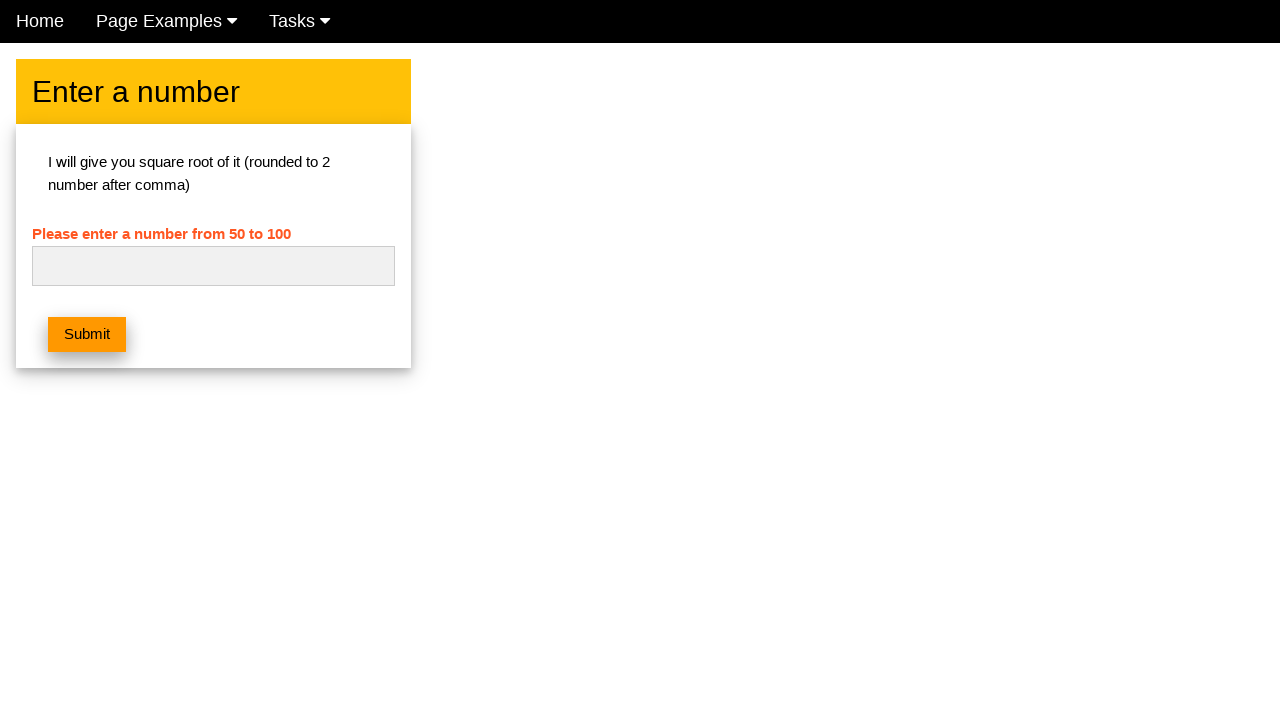

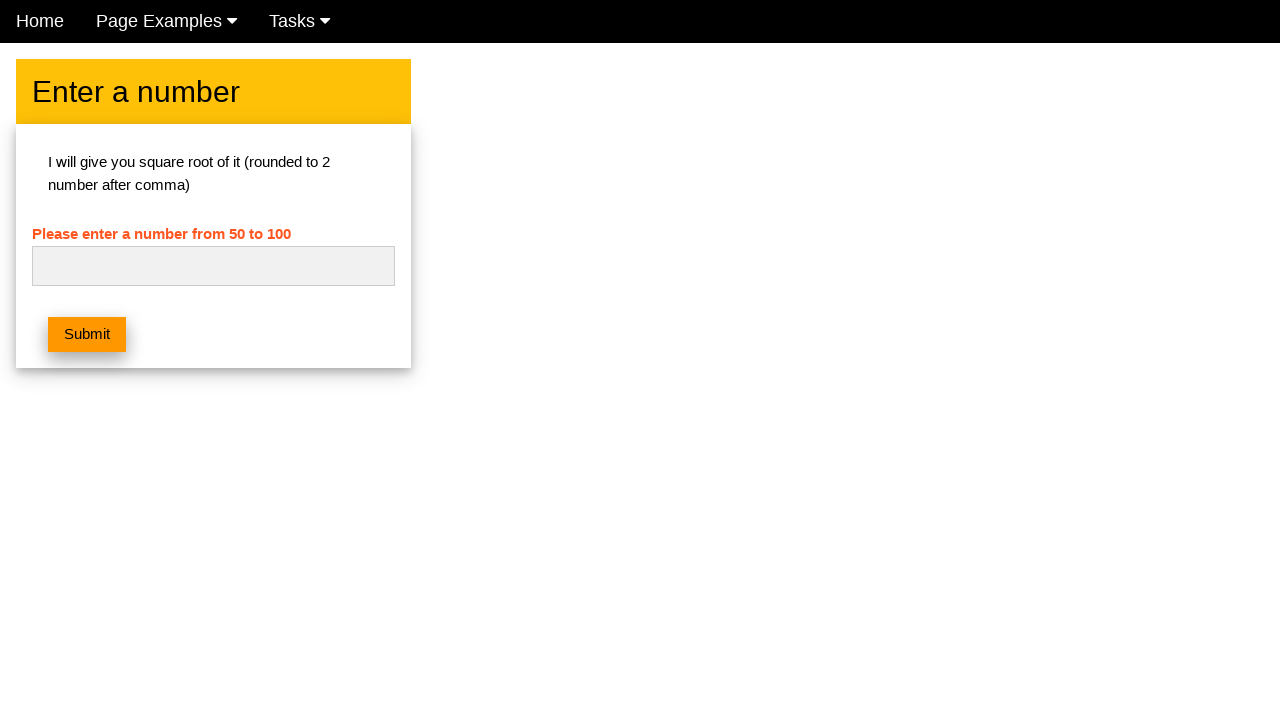